Tests deleting an item by adding a new item and clicking the delete button

Starting URL: https://drag-and-drop-card-ui.netlify.app/

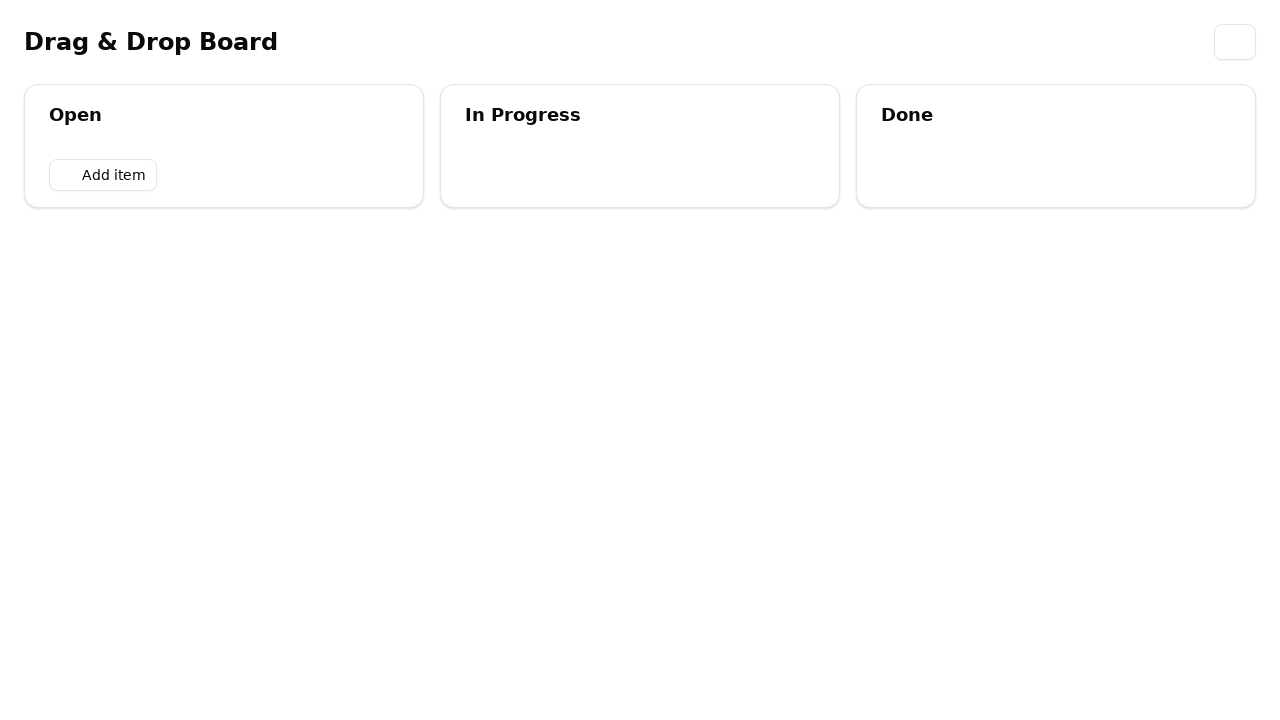

Clicked the Add item button at (103, 175) on internal:role=button[name="Add item"i]
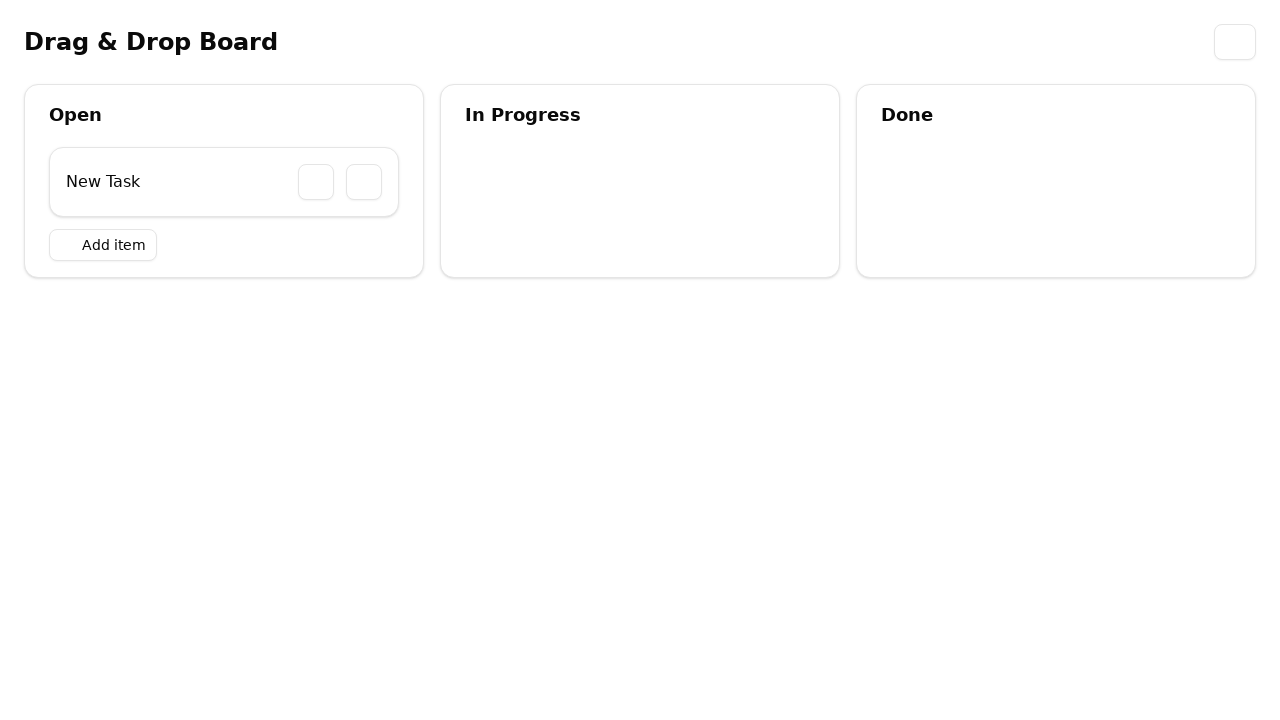

Clicked the delete button to remove the item at (364, 182) on internal:role=button >> nth=2
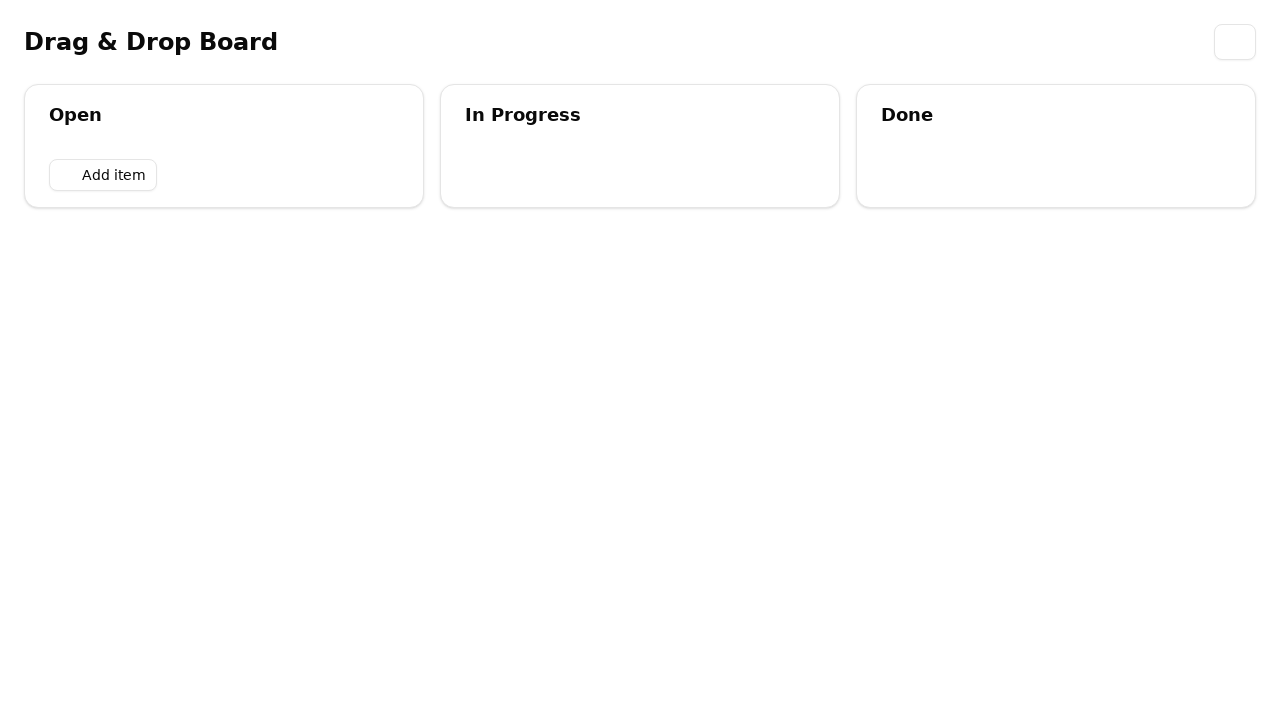

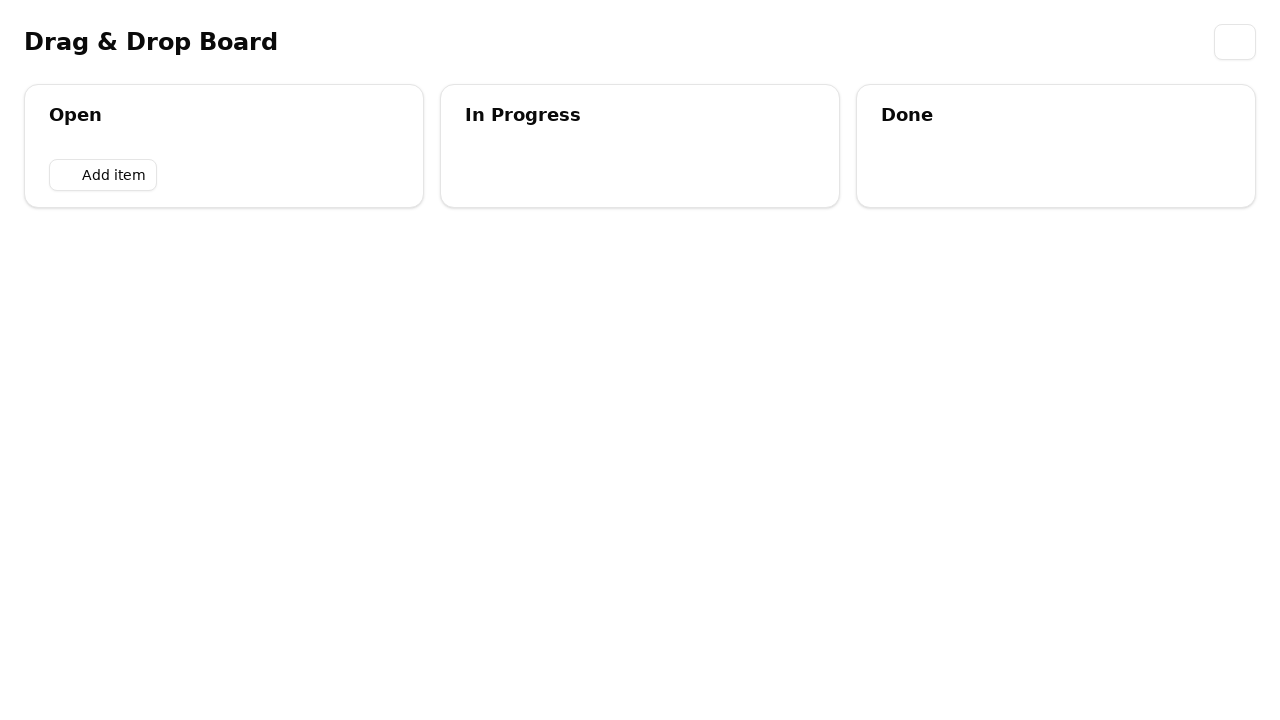